Tests search functionality with a non-matching query "aqatest" and verifies that "Not found" message is displayed

Starting URL: https://vite-react-alpha-lemon.vercel.app/

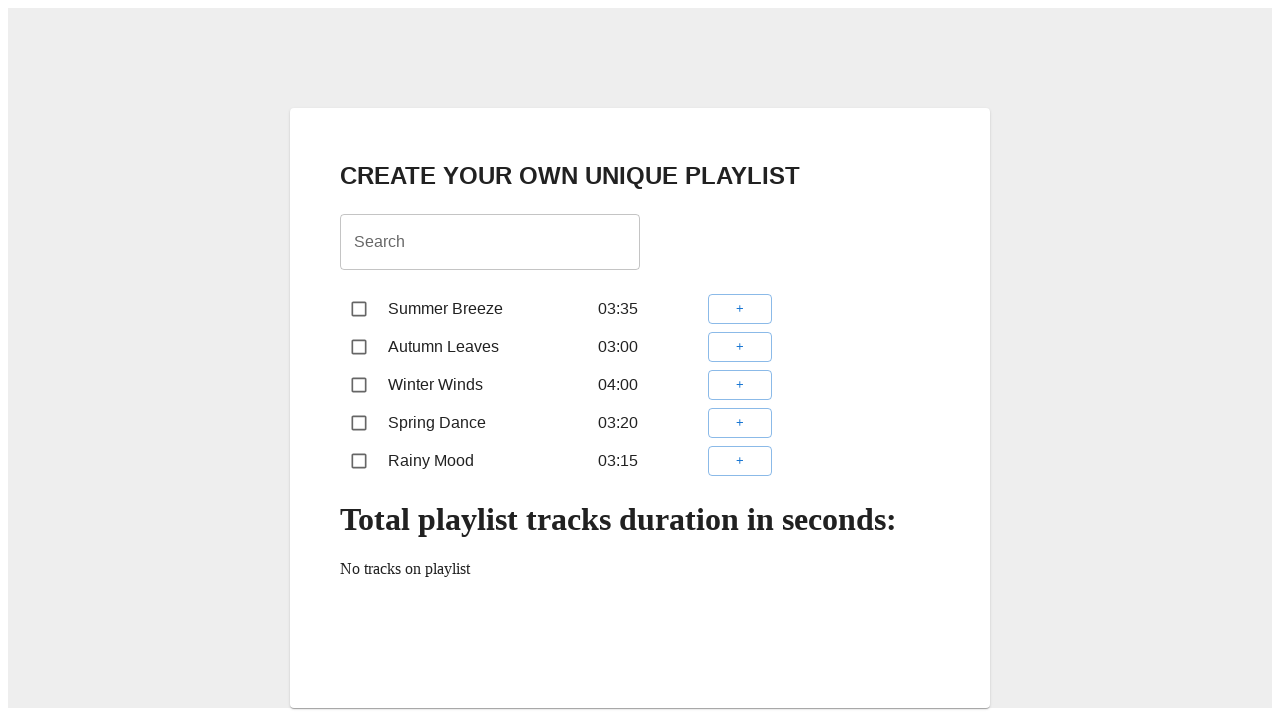

Filled search field with non-matching query 'aqatest' on internal:role=textbox[name="Search"i]
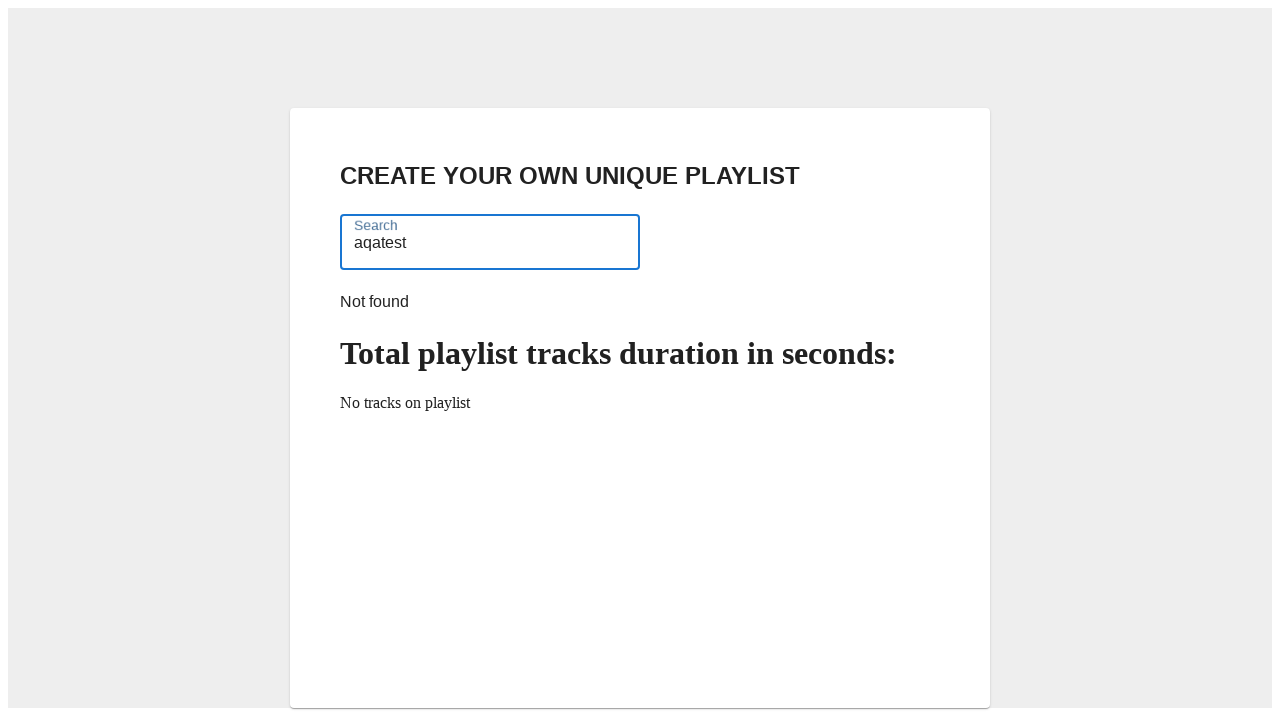

Verified 'Not found' message appeared
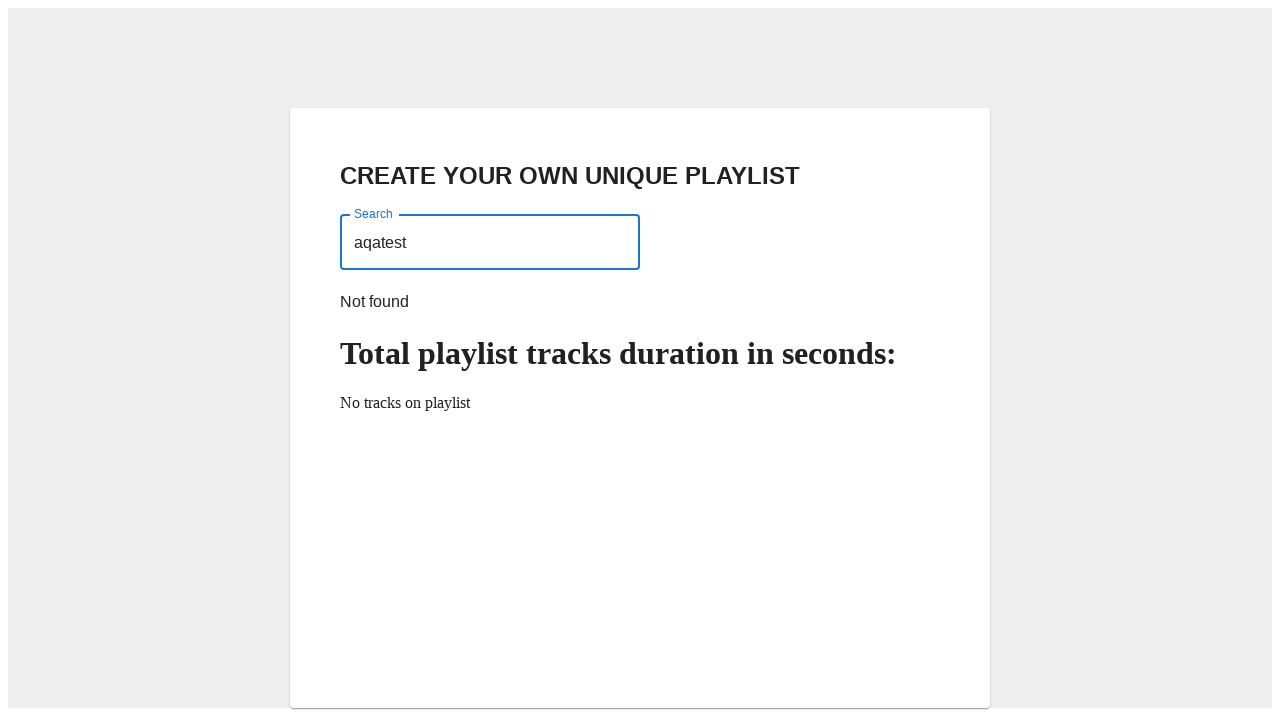

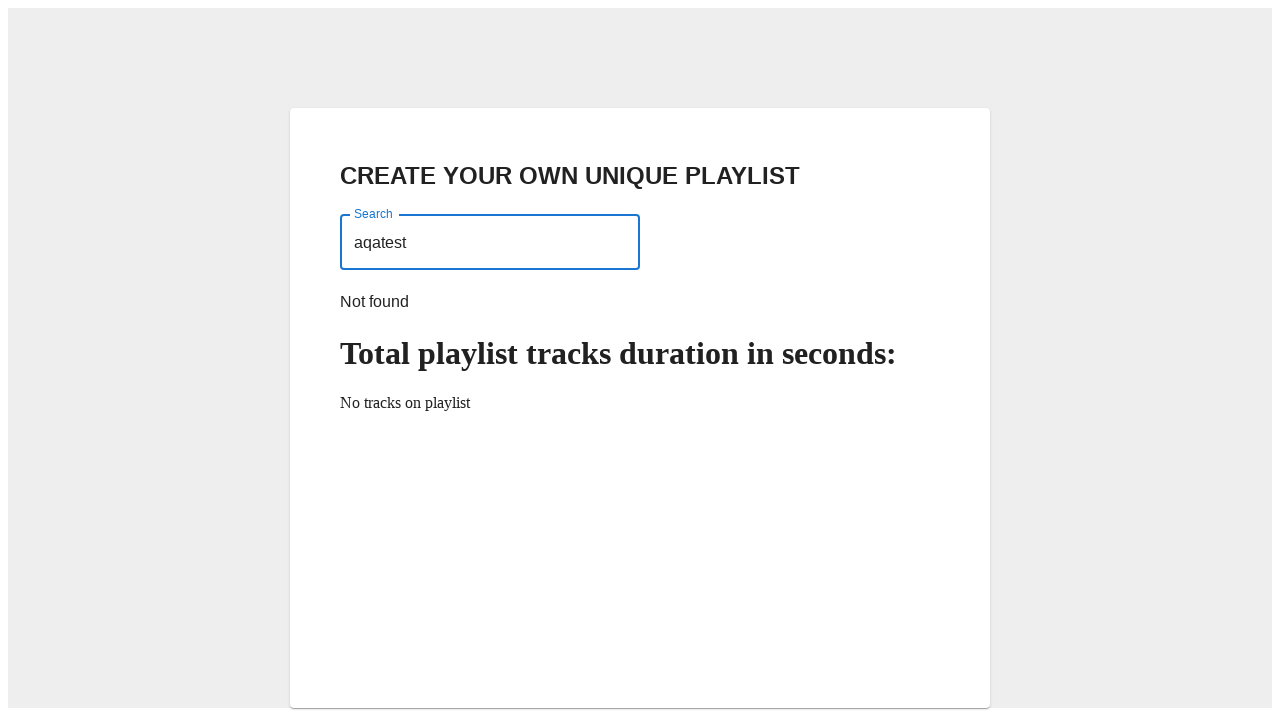